Tests context click (right-click) functionality on a textarea element on a test page

Starting URL: https://omayo.blogspot.com/

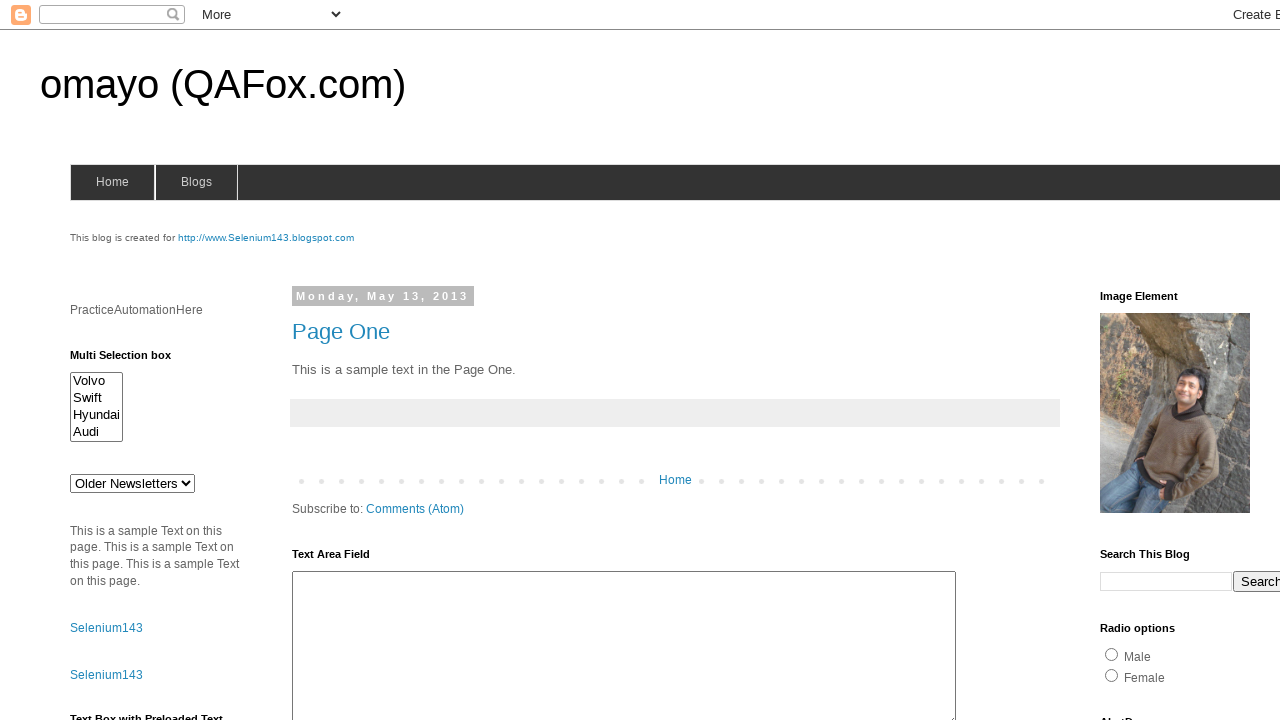

Located textarea element with id 'ta1'
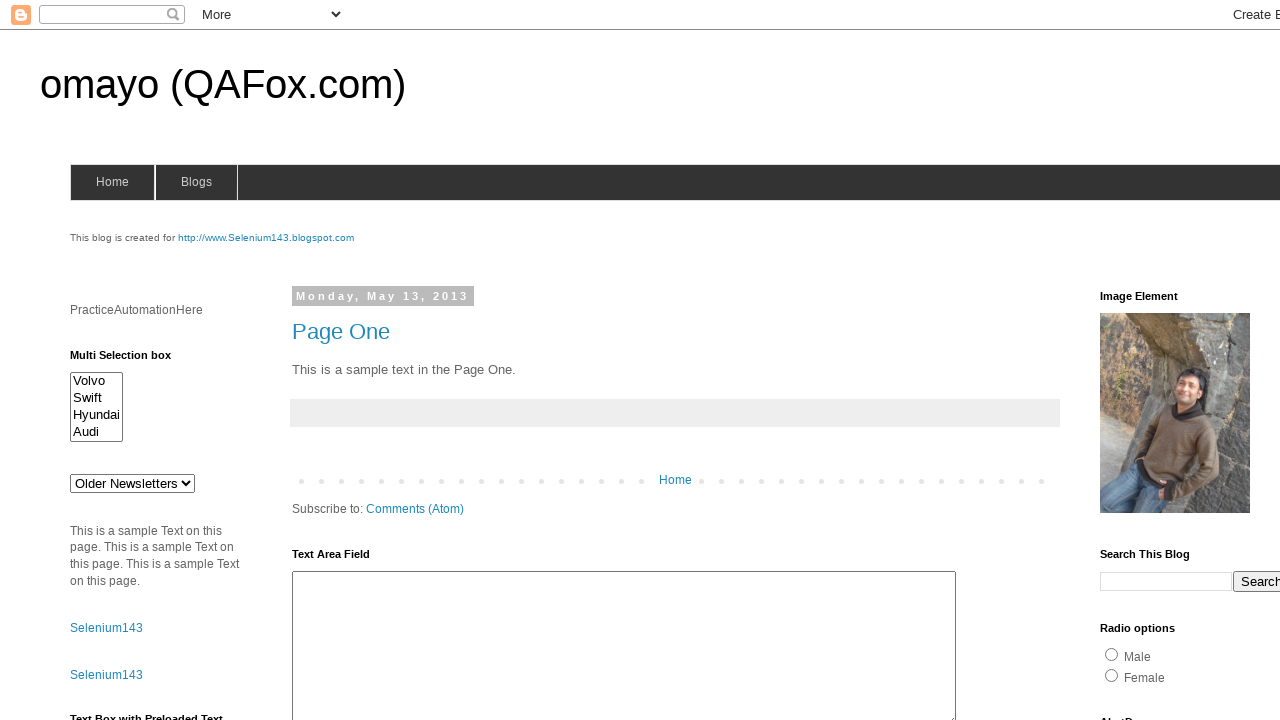

Performed context click (right-click) on textarea element at (624, 643) on #ta1
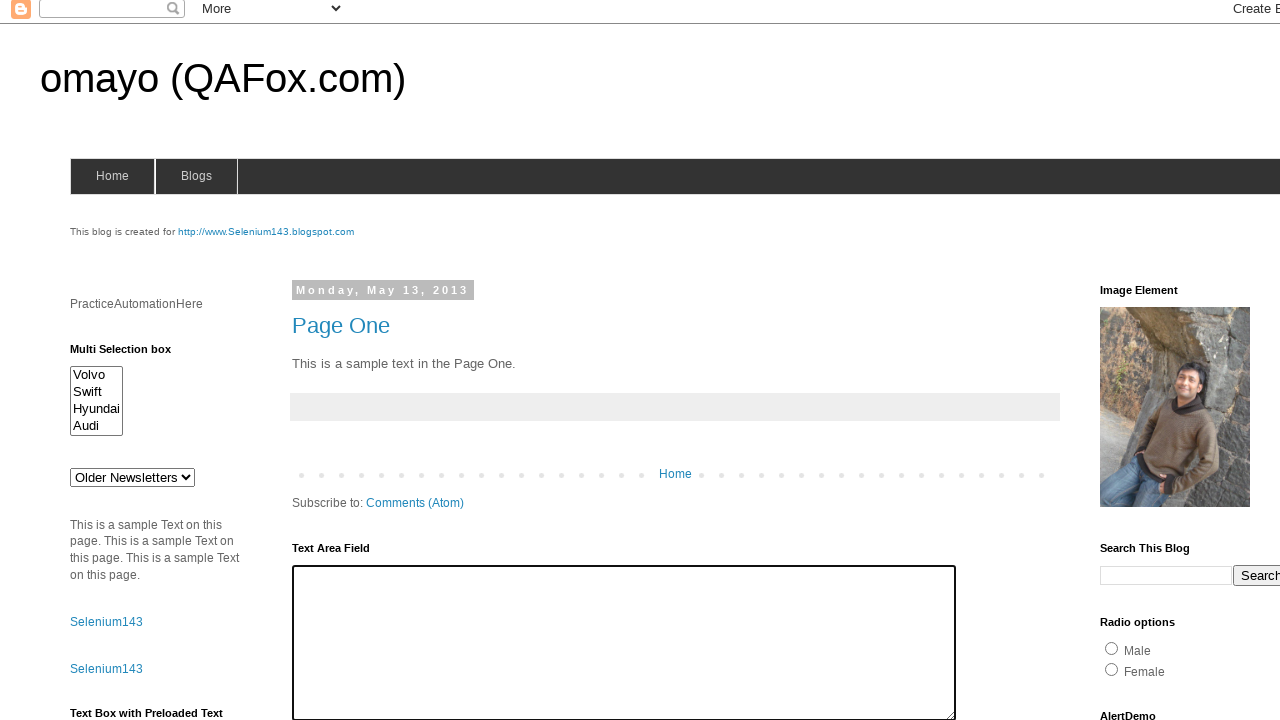

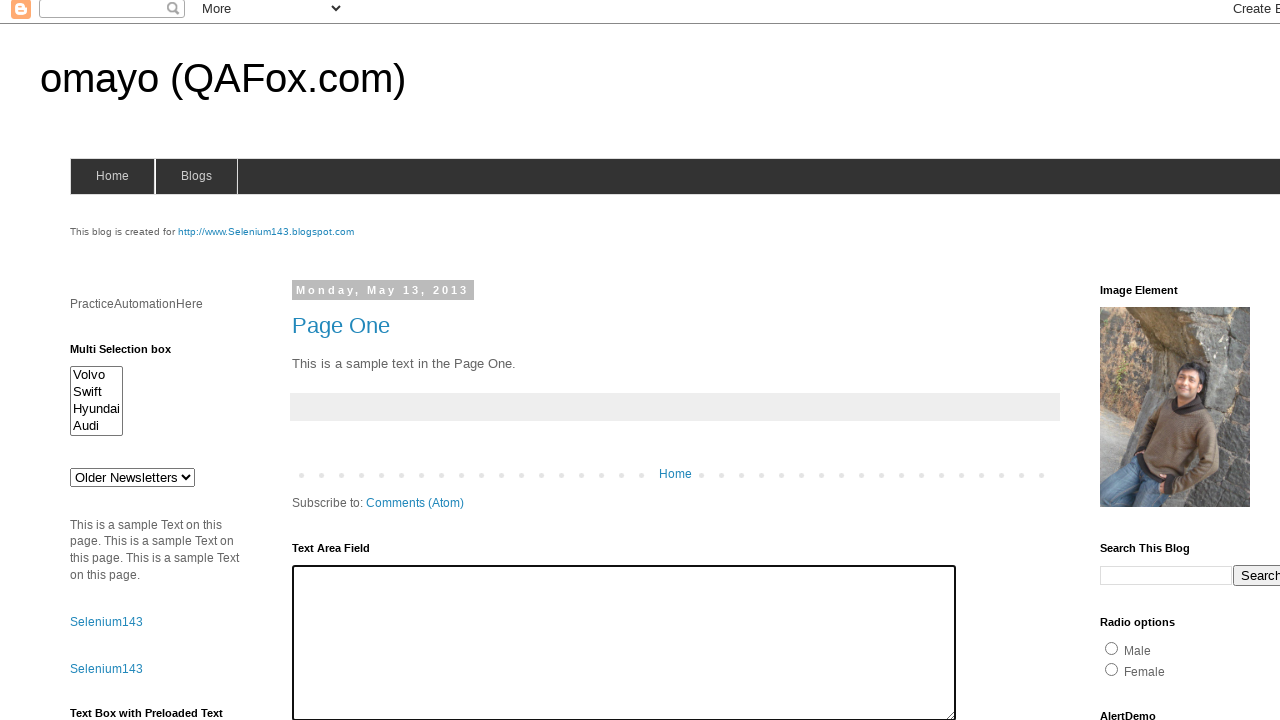